Tests window handling functionality by opening a new window, verifying content in both windows, and switching between them

Starting URL: https://the-internet.herokuapp.com/windows

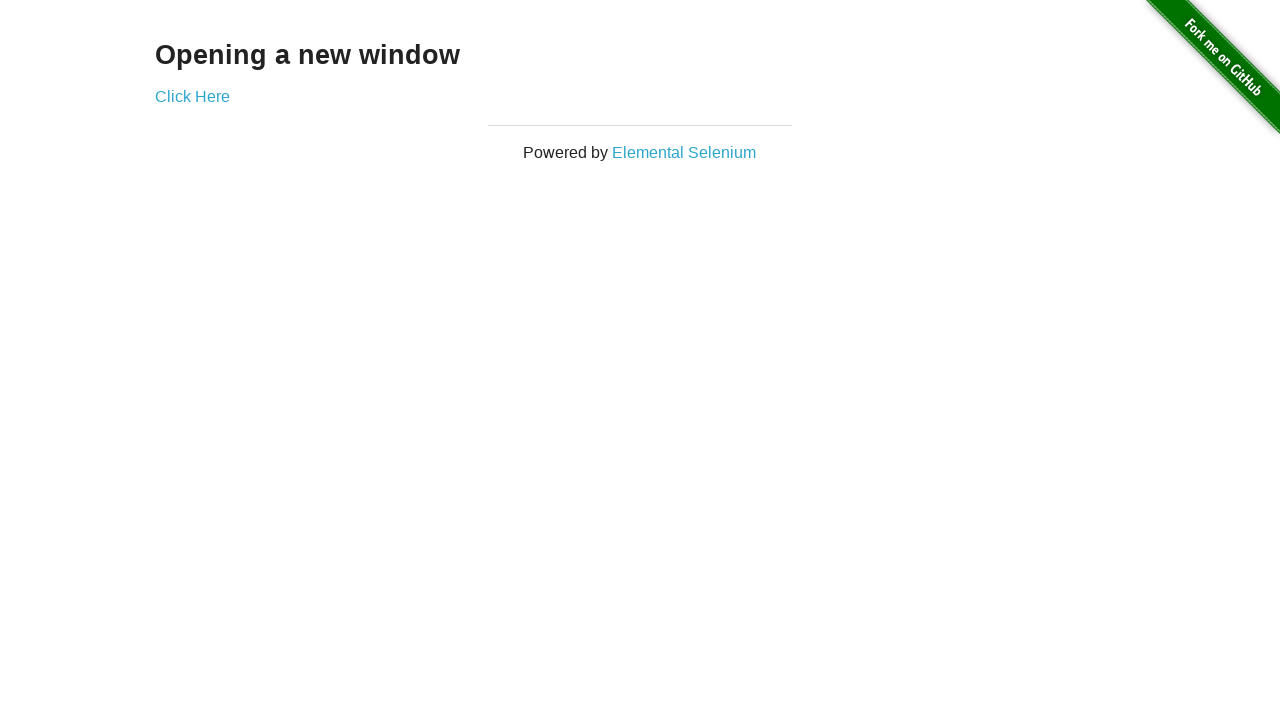

Located the 'Opening a new window' text element
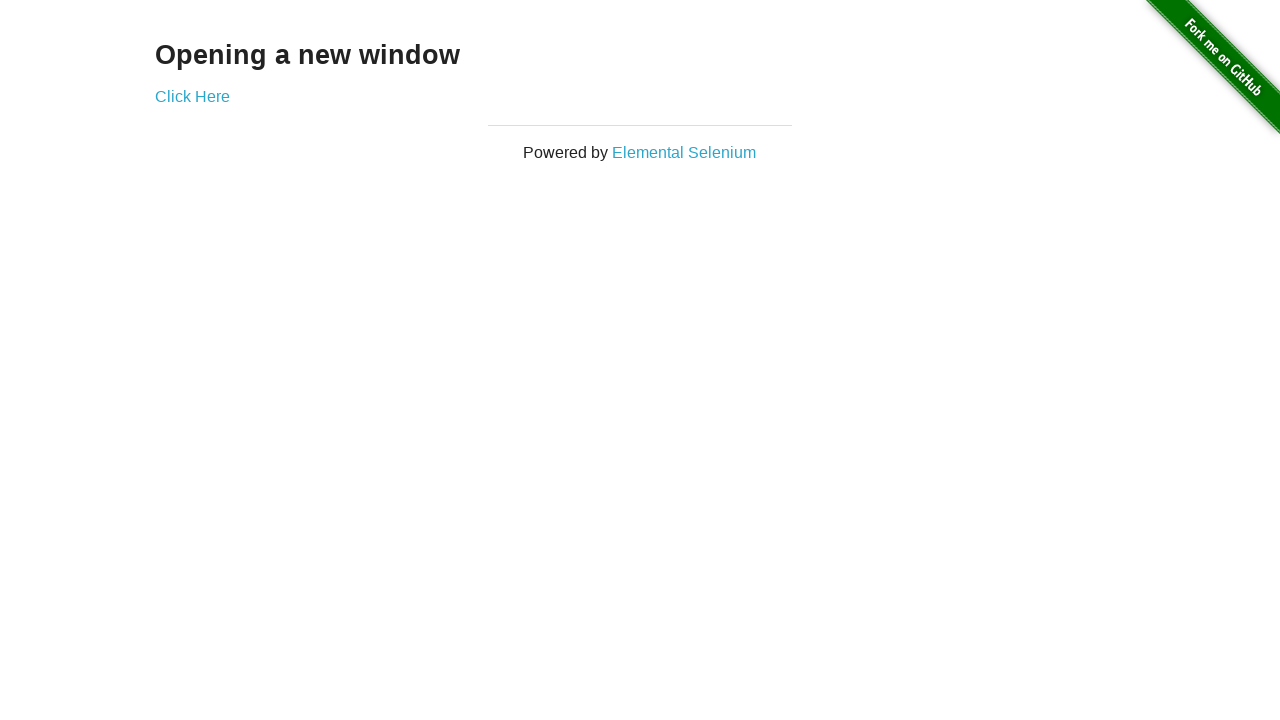

Verified 'Opening a new window' text is present
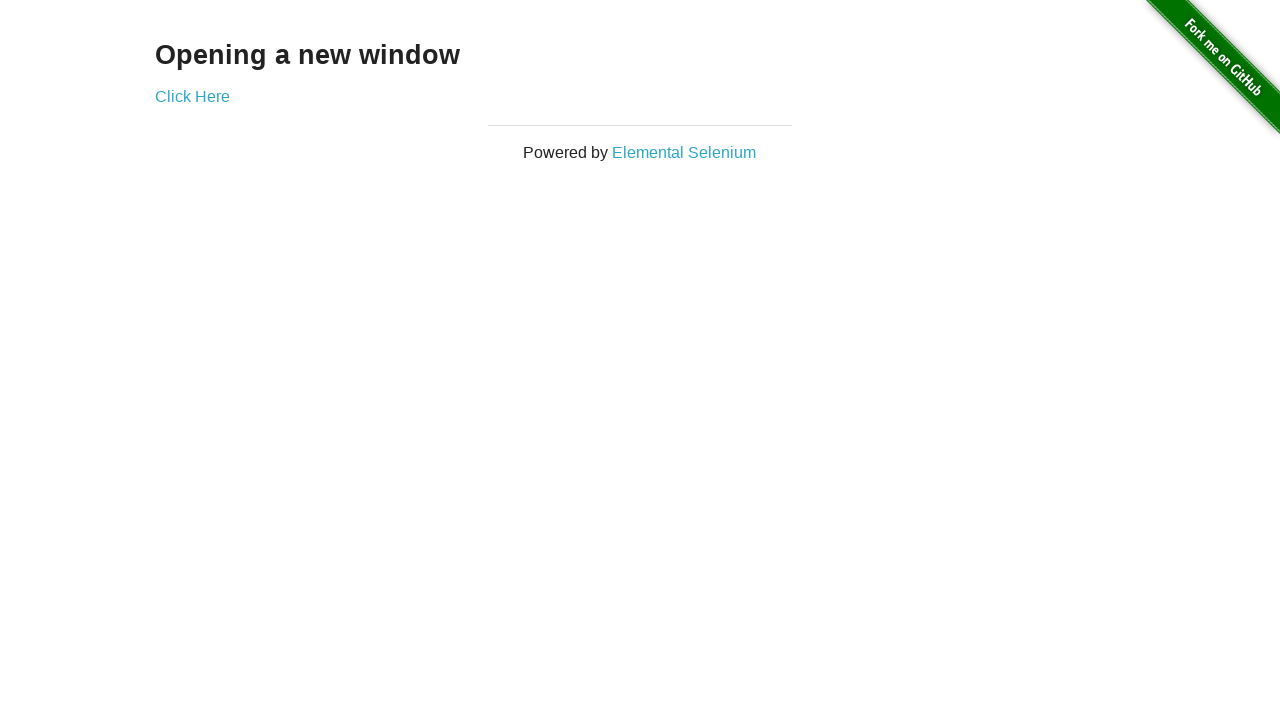

Verified page title is 'The Internet'
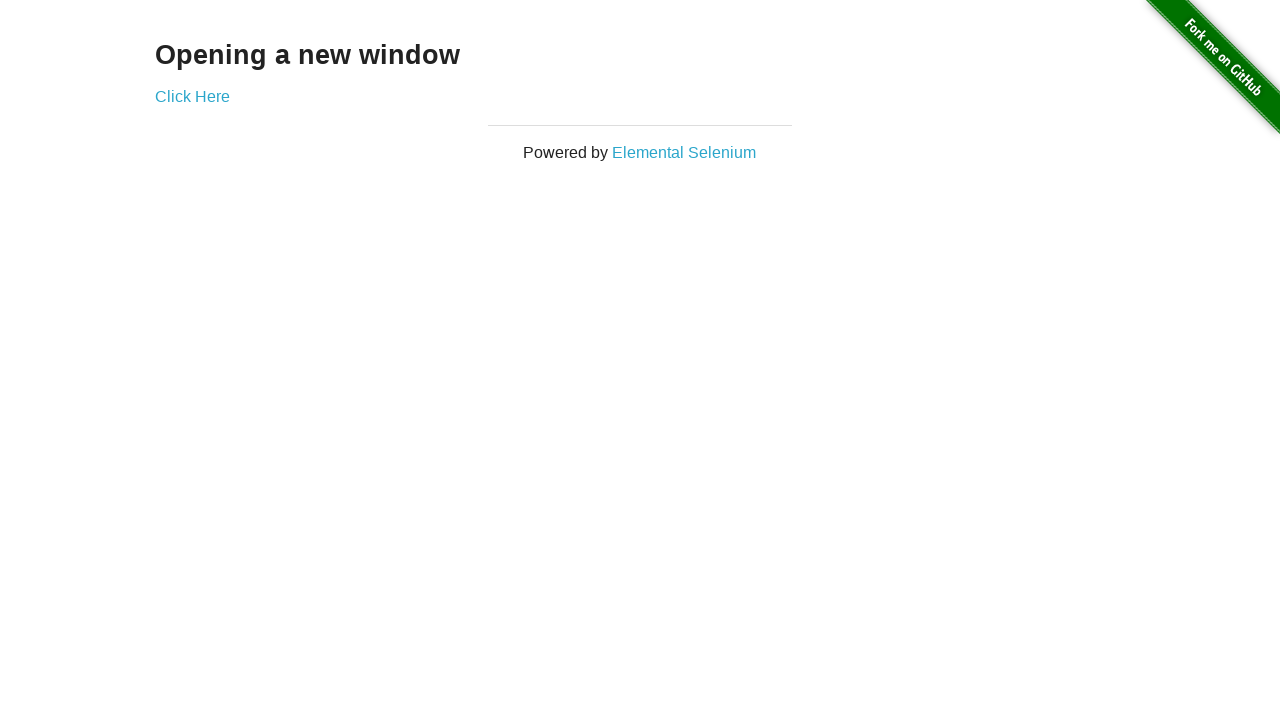

Clicked 'Click Here' link to open new window at (192, 96) on text=Click Here
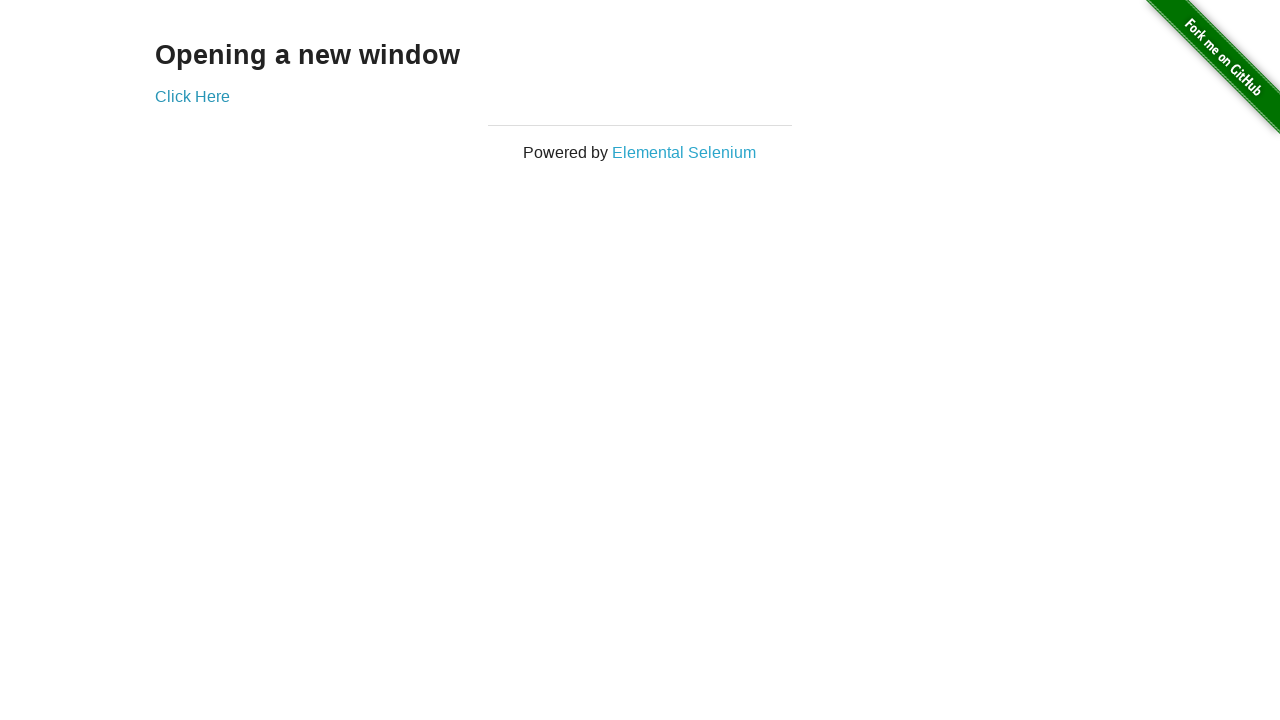

New window opened and captured
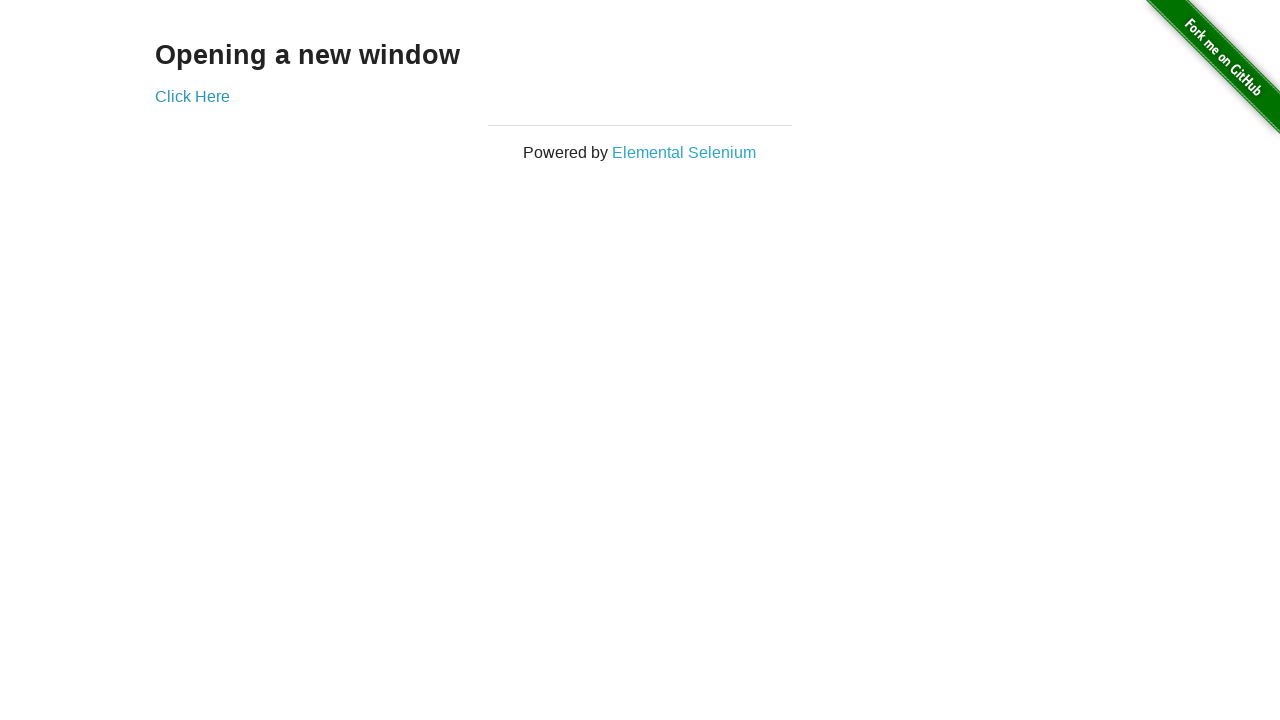

New page fully loaded
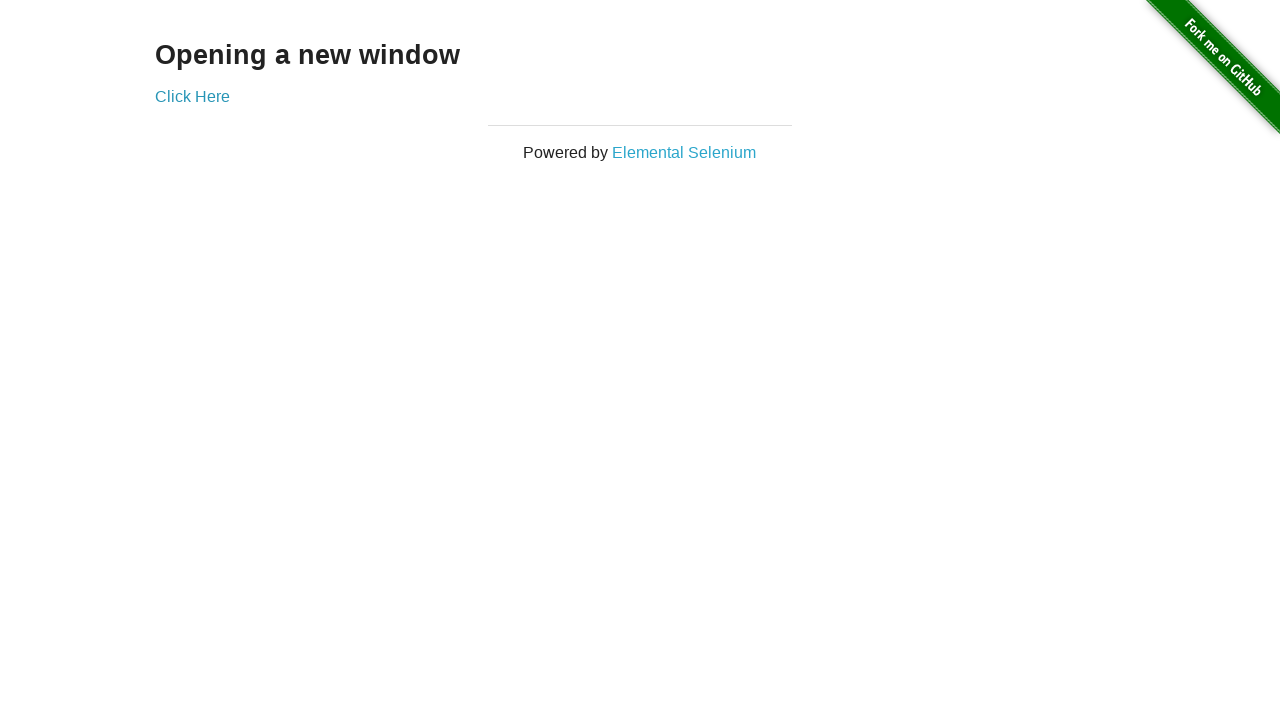

Verified new window title is 'New Window'
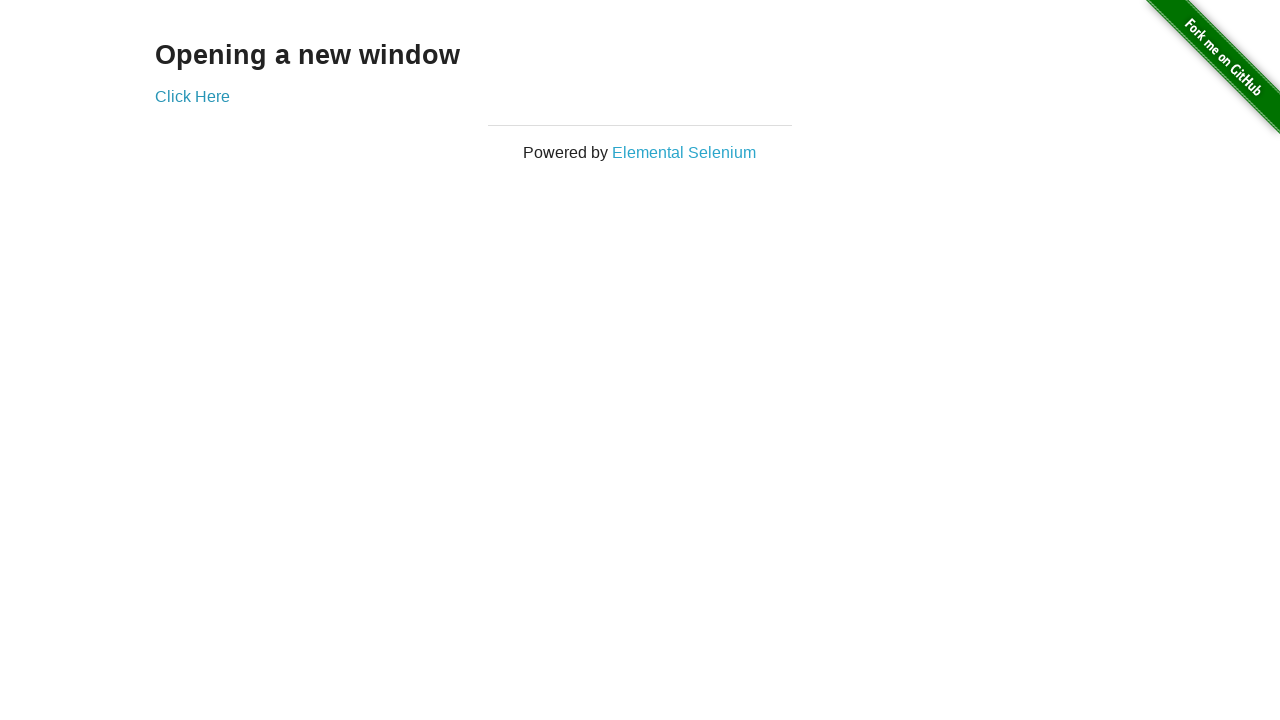

Verified 'New Window' text in h3 element
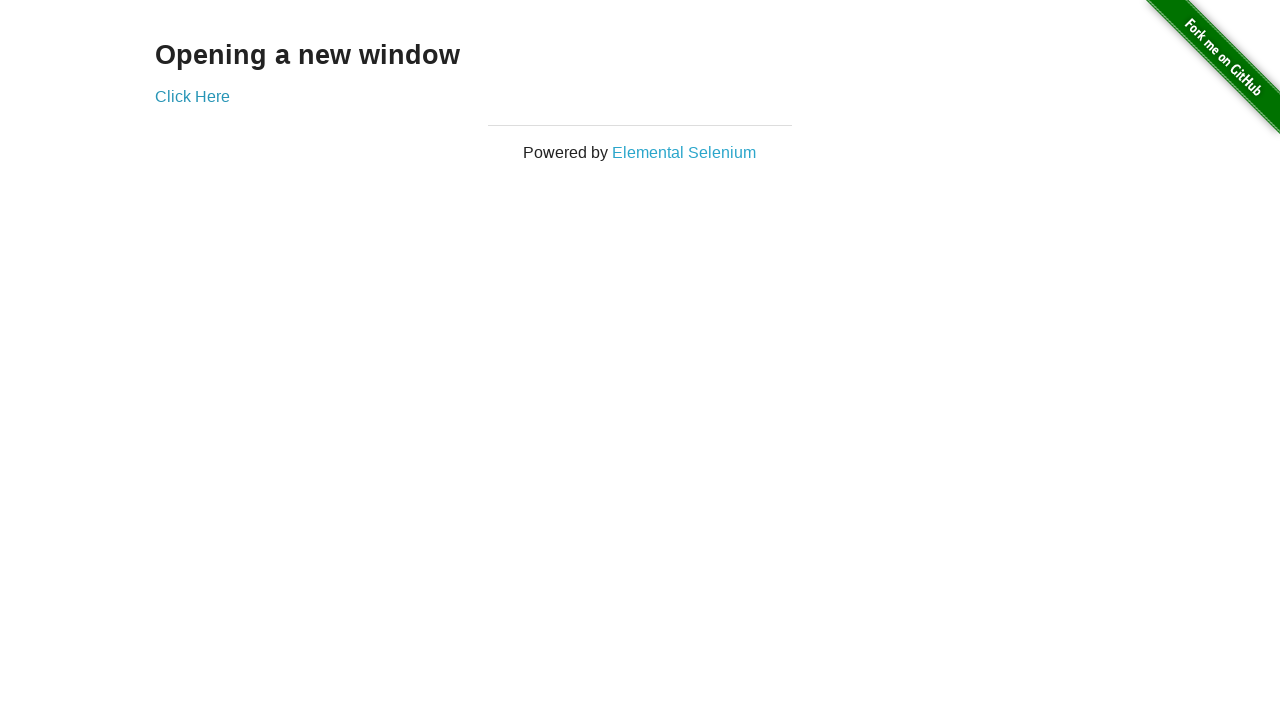

Switched back to original window
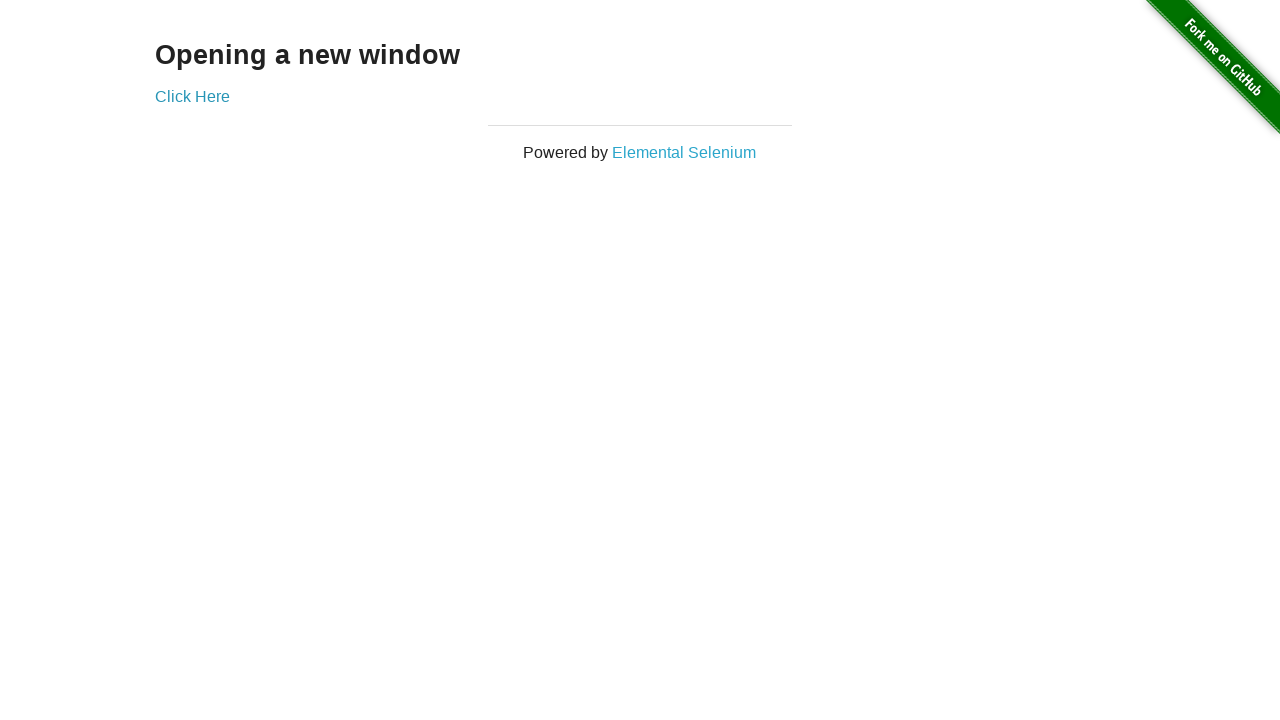

Verified original window title is 'The Internet'
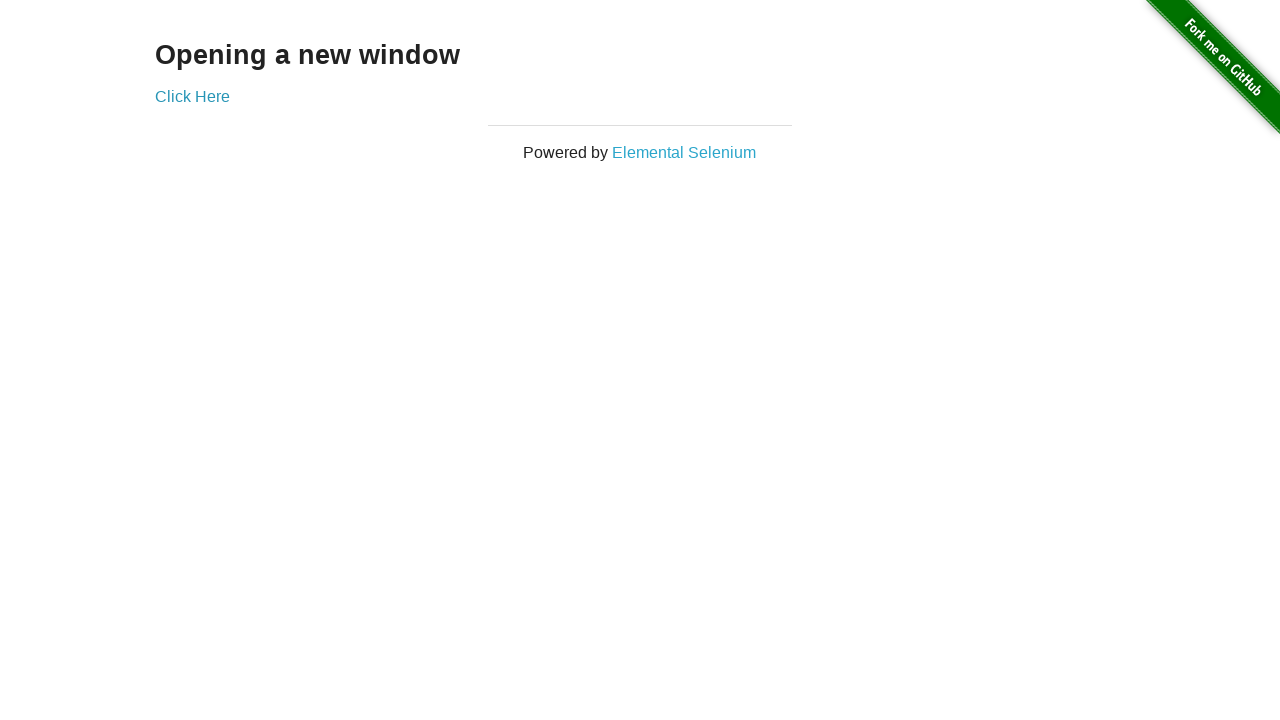

Switched back to new window
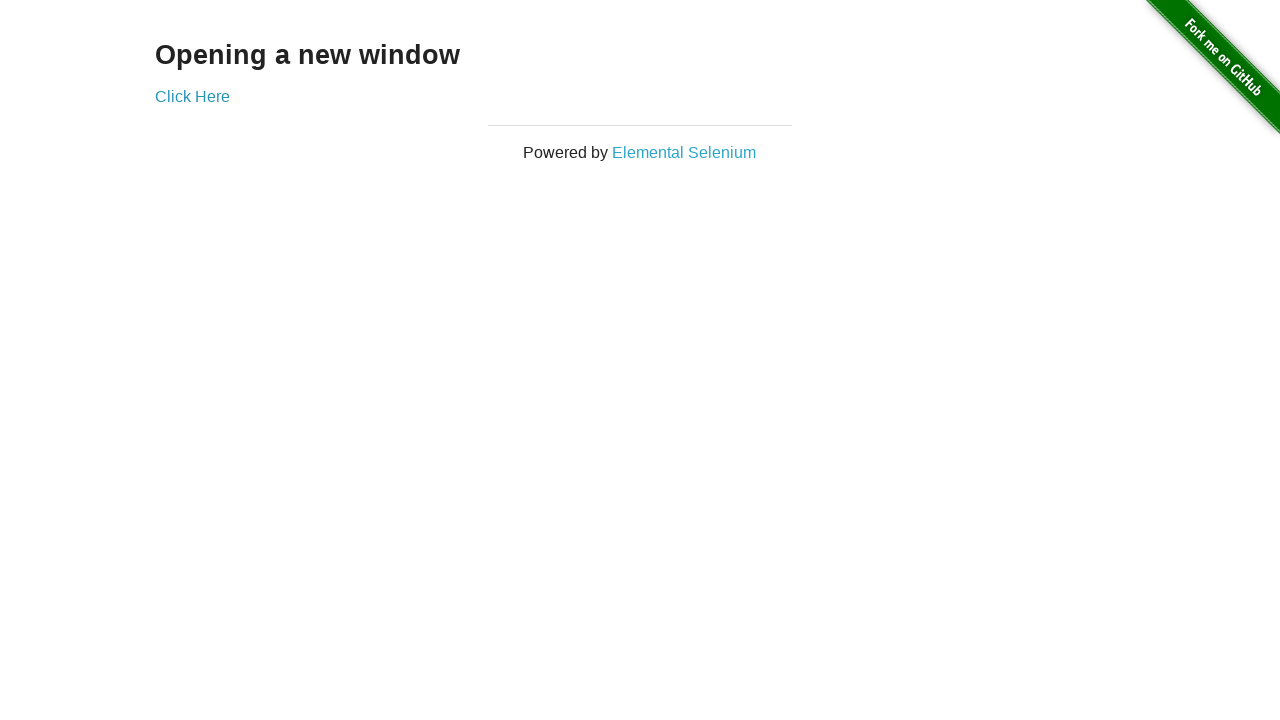

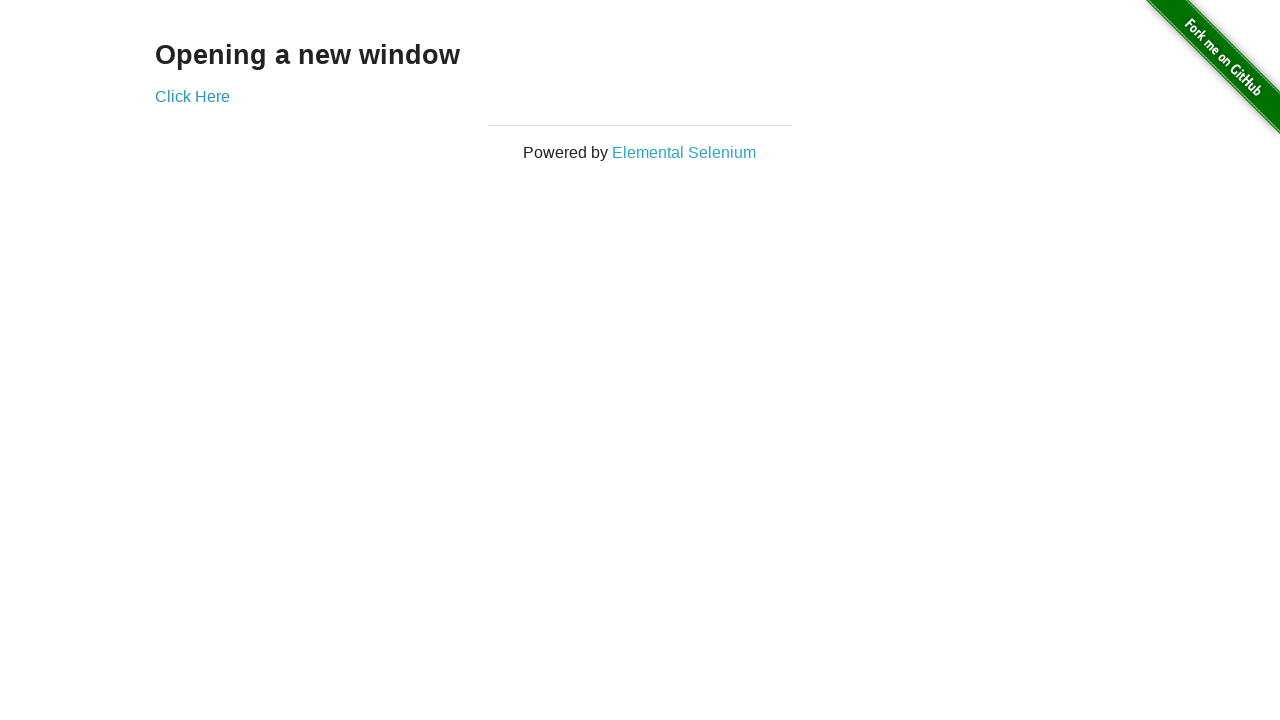